Tests HTML5 drag and drop functionality by dragging column A to column B and verifying the elements have switched places

Starting URL: http://the-internet.herokuapp.com/drag_and_drop

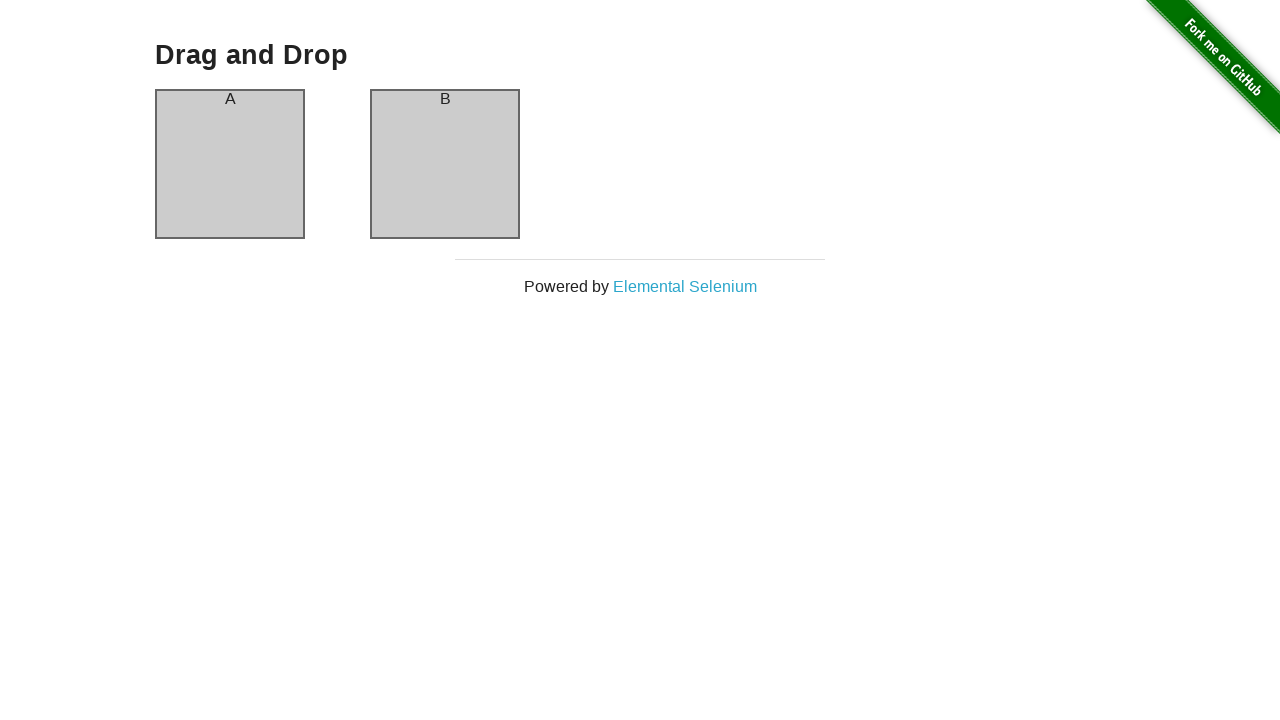

Waited for column A element to be visible
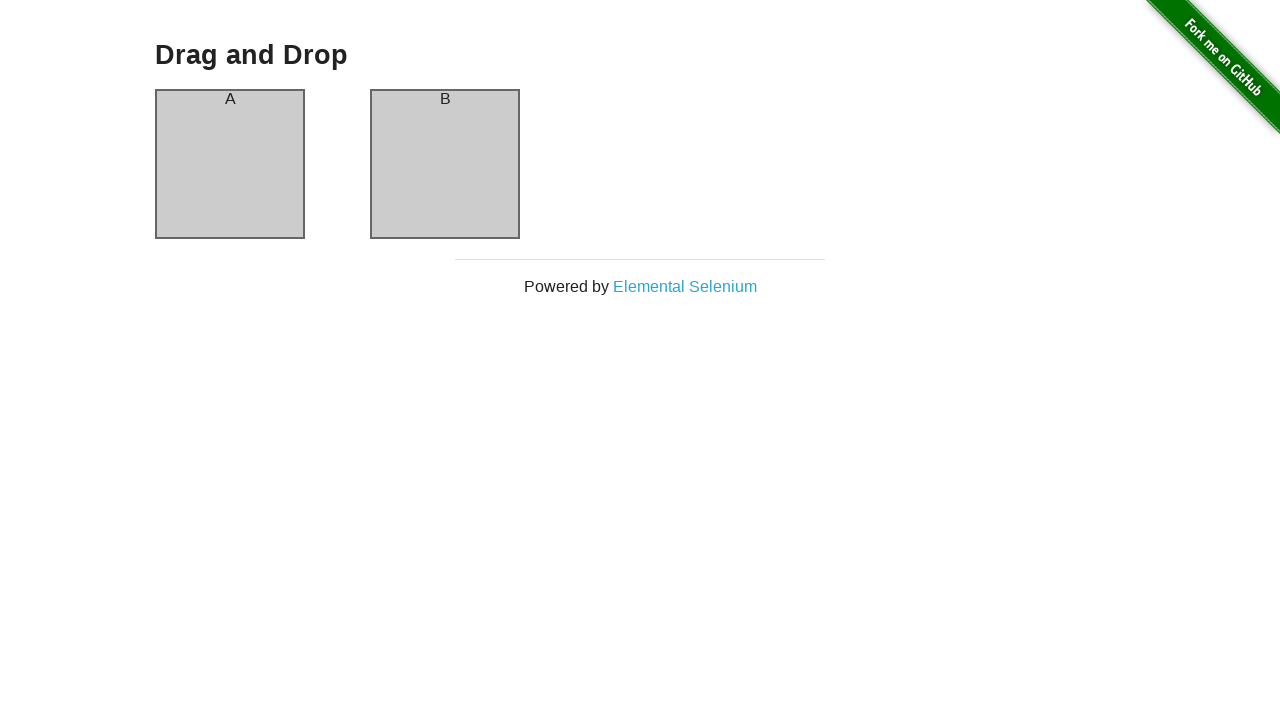

Waited for column B element to be visible
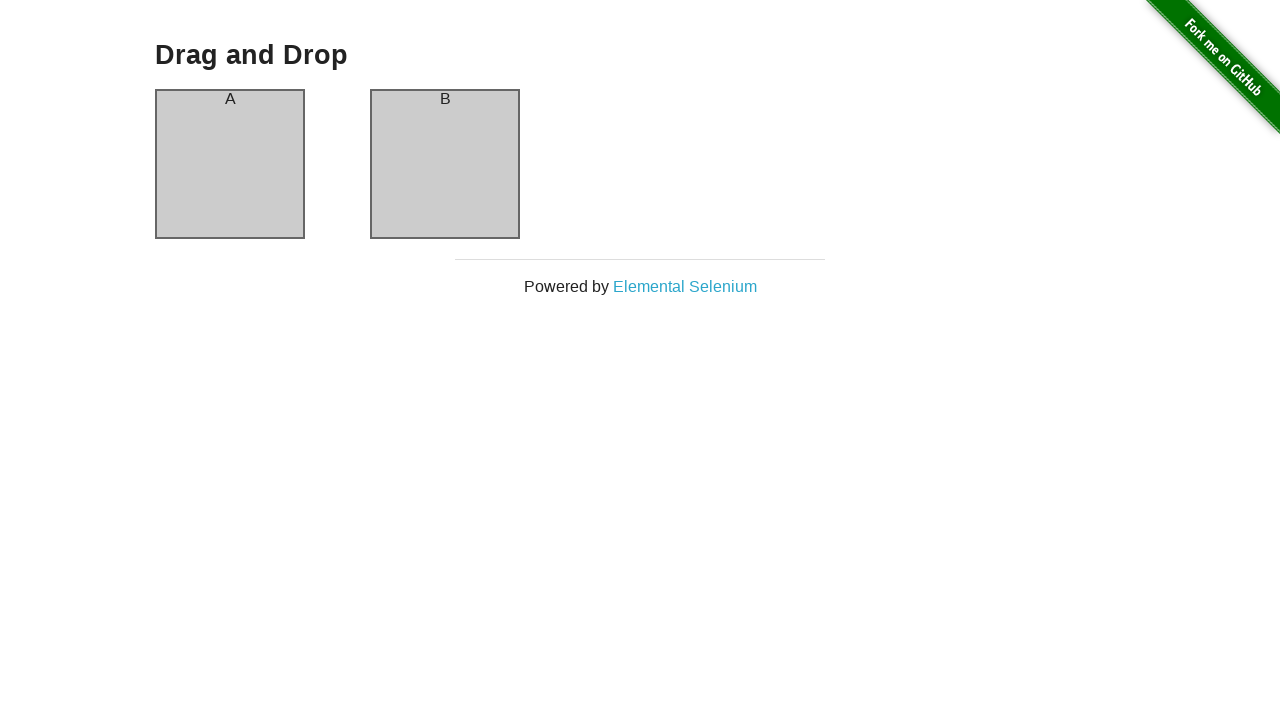

Executed JavaScript drag and drop operation to move column A to column B
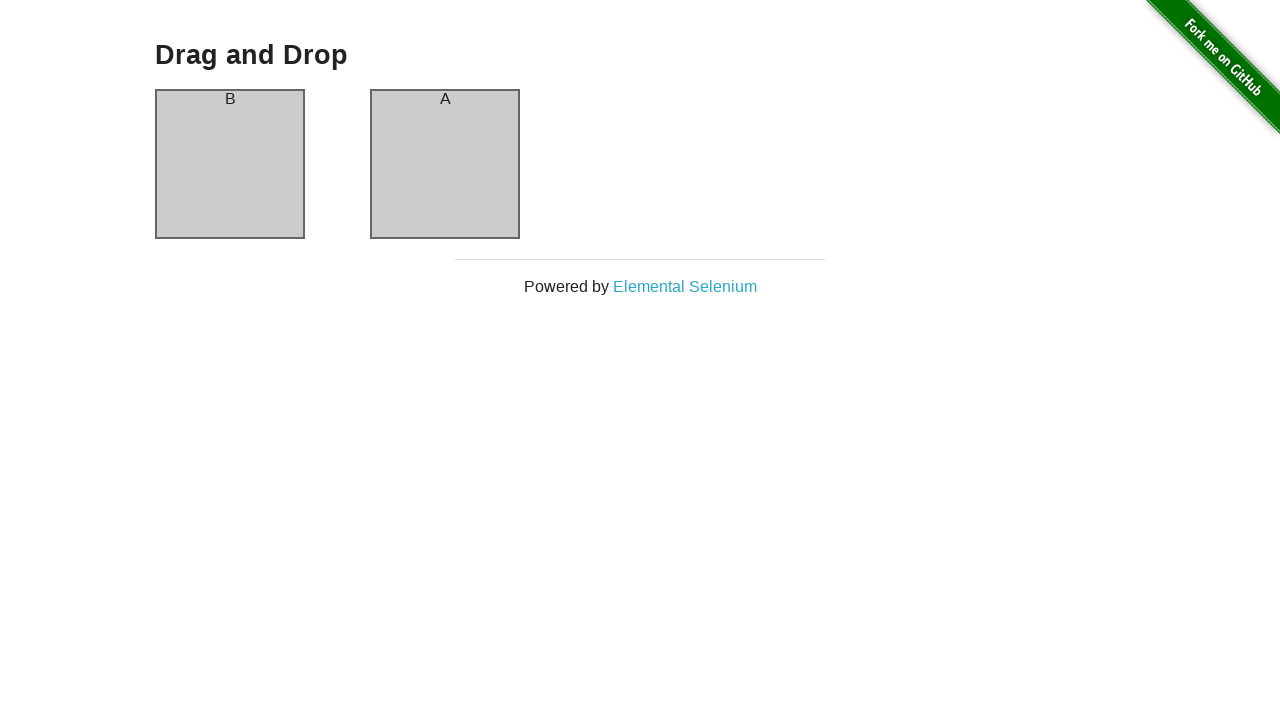

Verified that column A now contains 'B' text, confirming columns have switched places
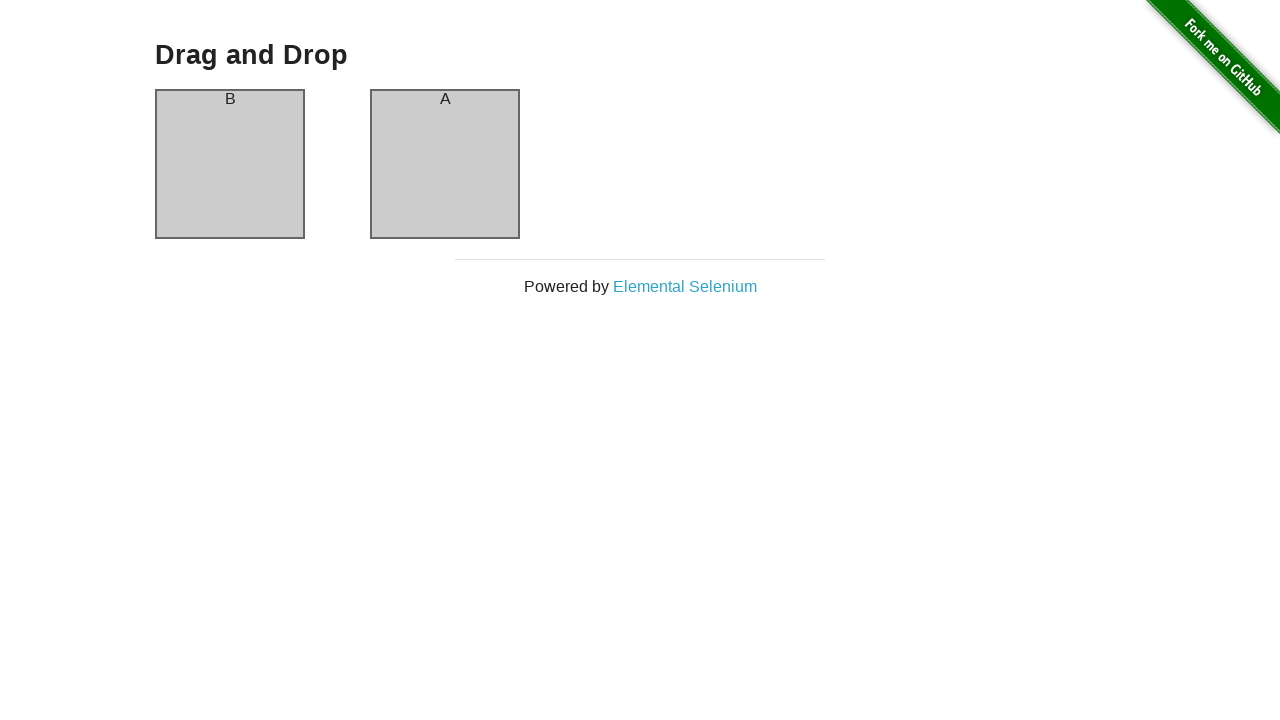

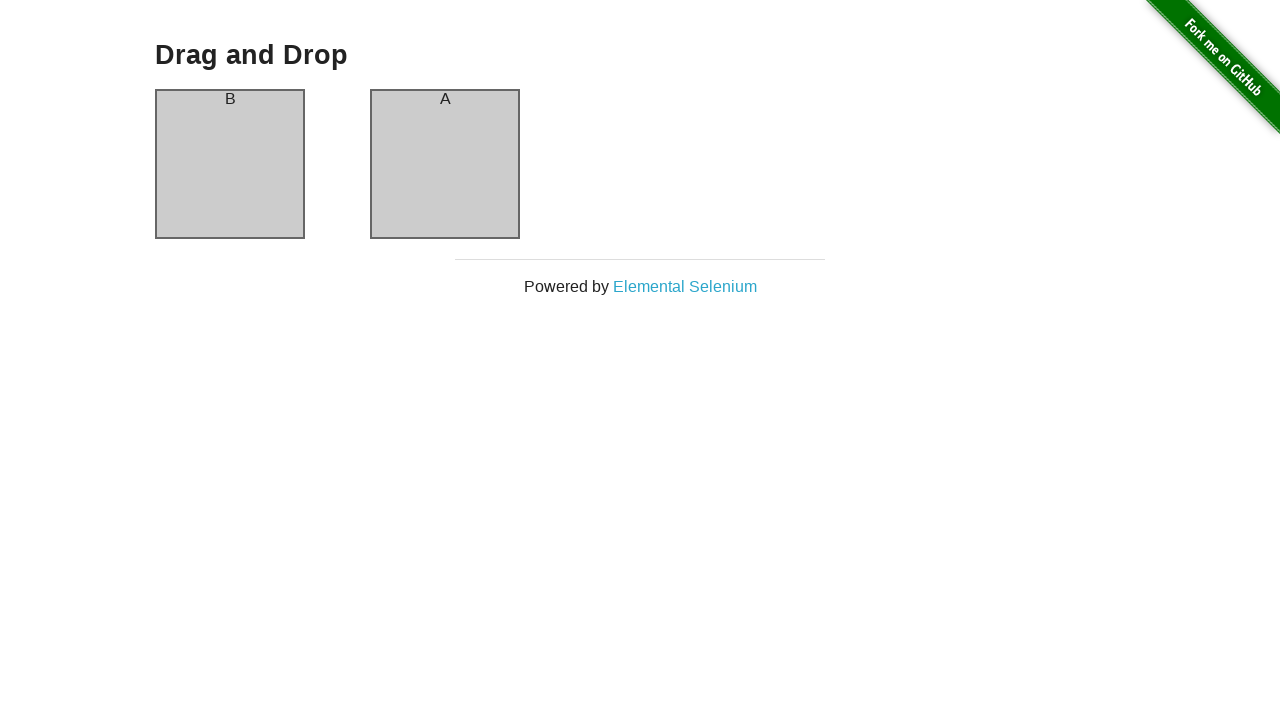